Tests clearing the complete state of all items by checking and unchecking the toggle all

Starting URL: https://demo.playwright.dev/todomvc

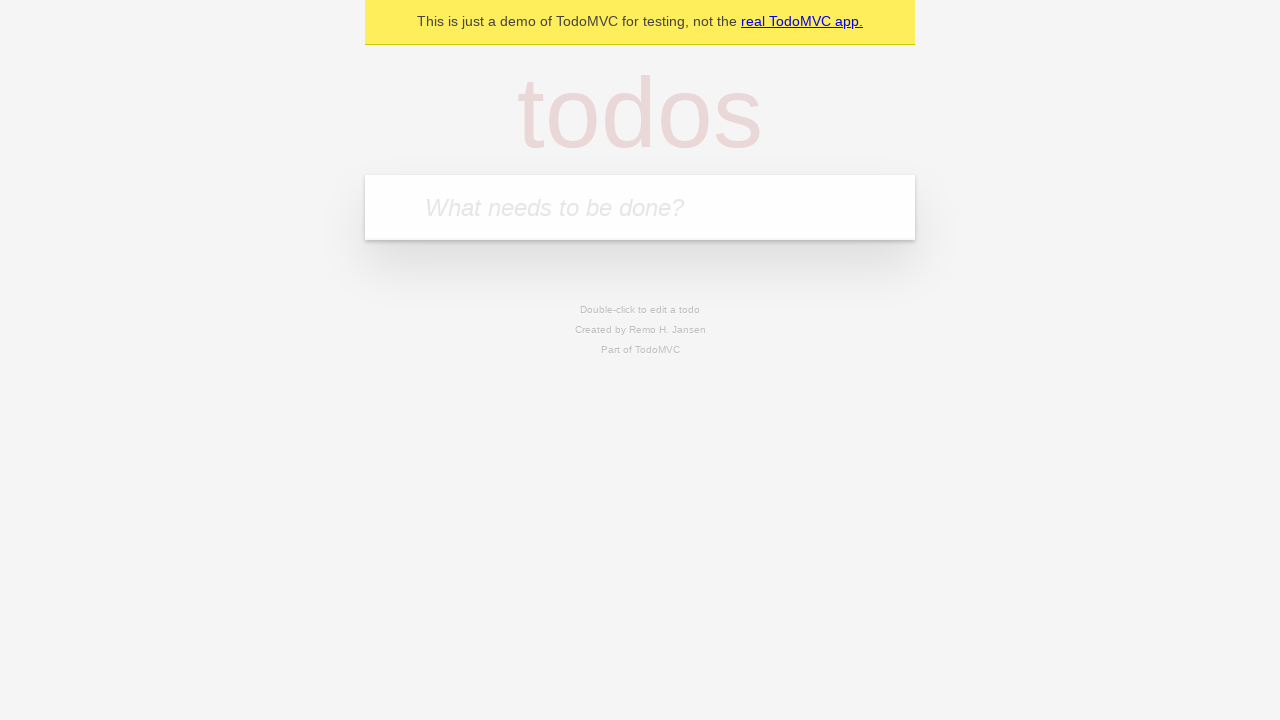

Filled todo input with 'buy some cheese' on internal:attr=[placeholder="What needs to be done?"i]
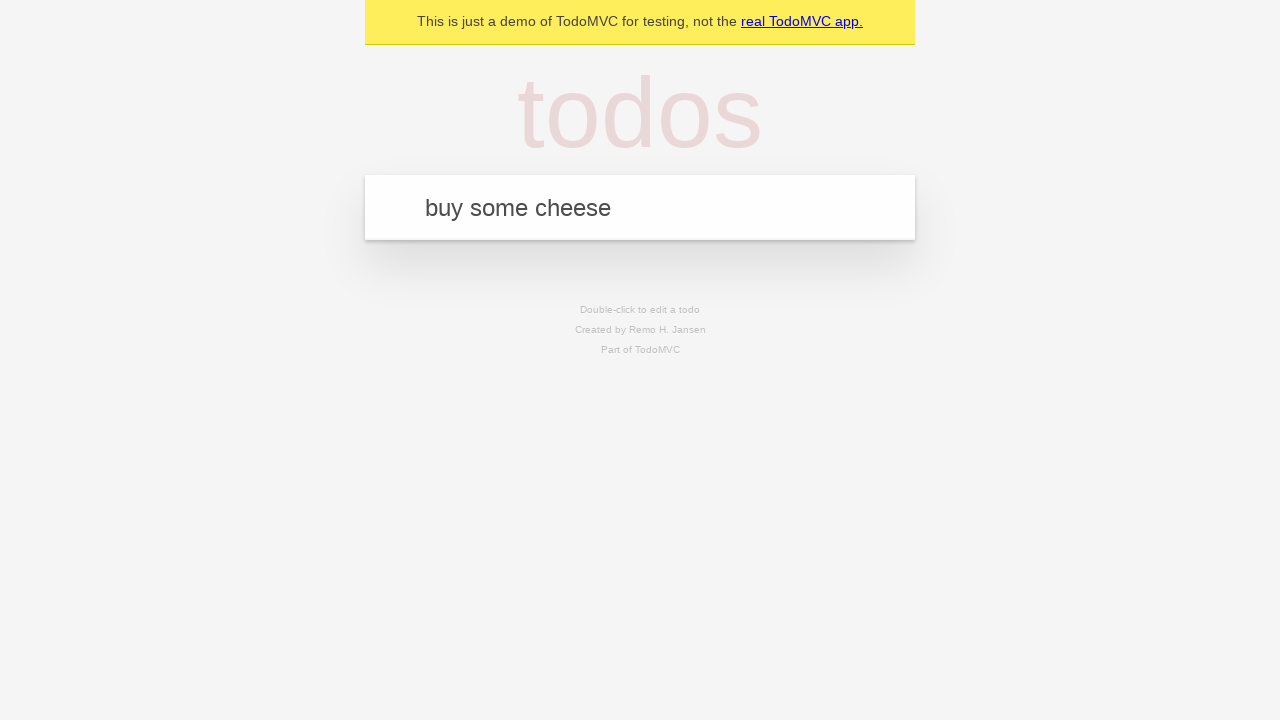

Pressed Enter to add first todo item on internal:attr=[placeholder="What needs to be done?"i]
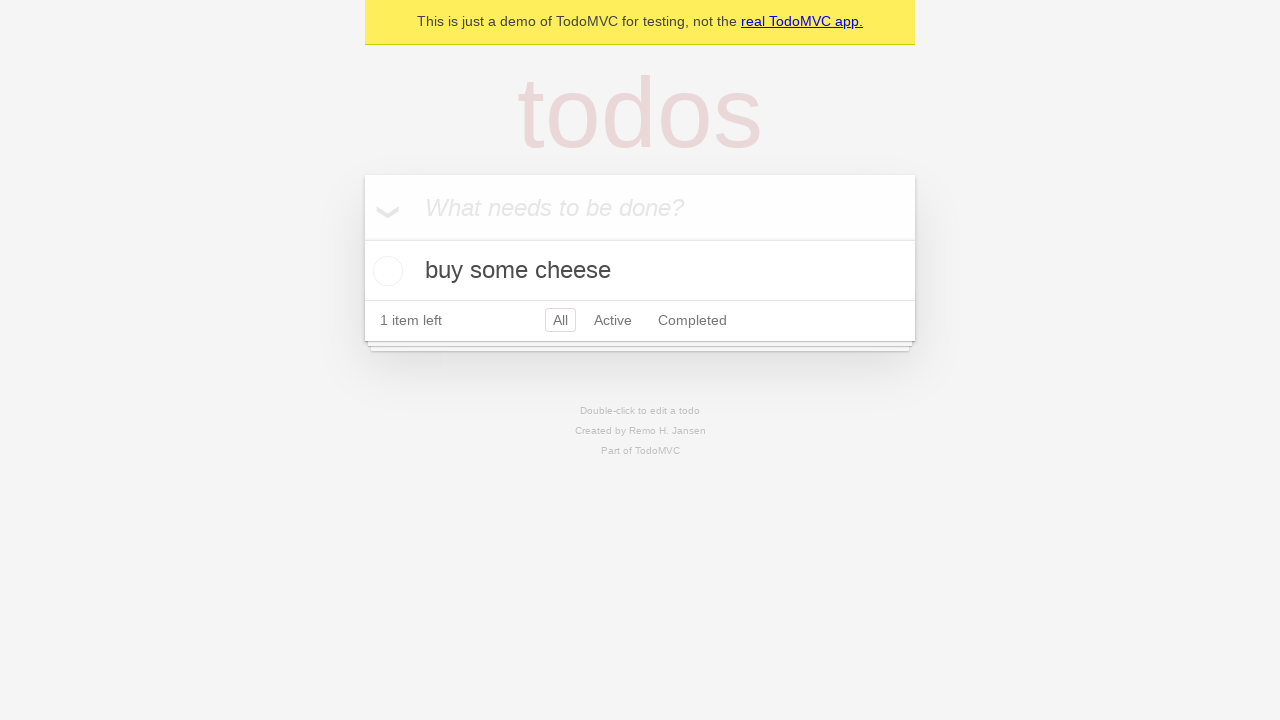

Filled todo input with 'feed the cat' on internal:attr=[placeholder="What needs to be done?"i]
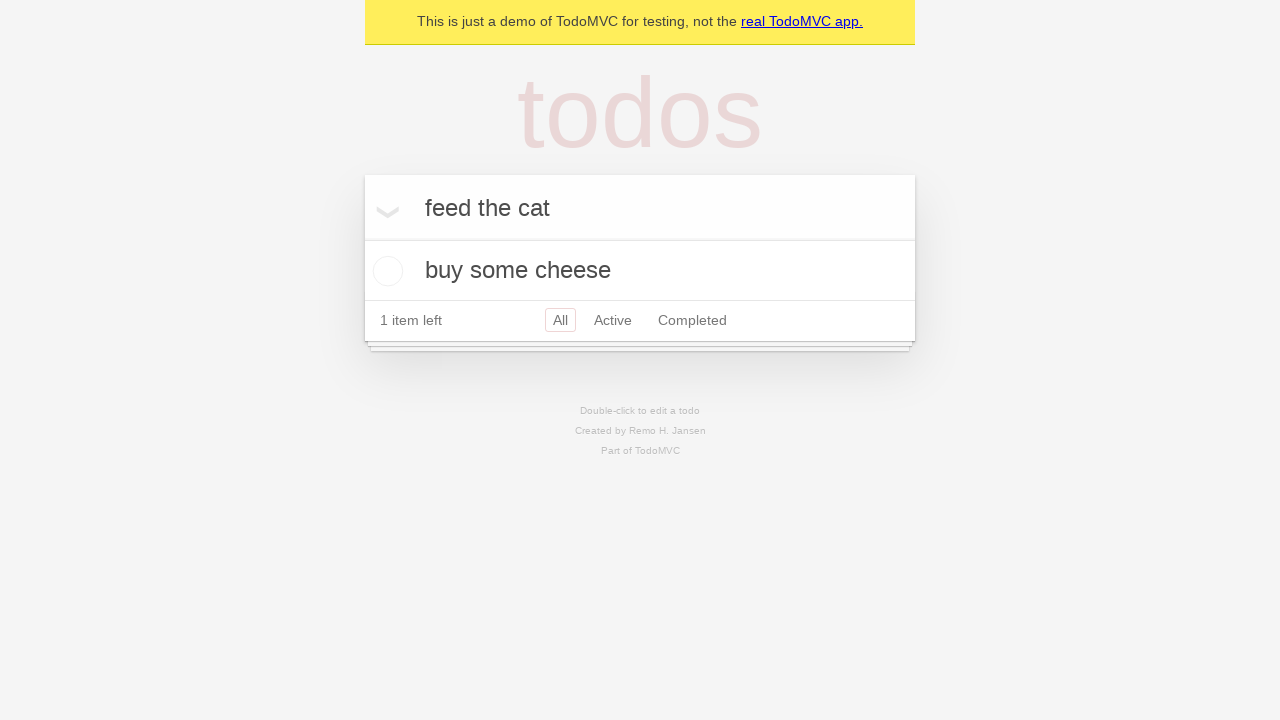

Pressed Enter to add second todo item on internal:attr=[placeholder="What needs to be done?"i]
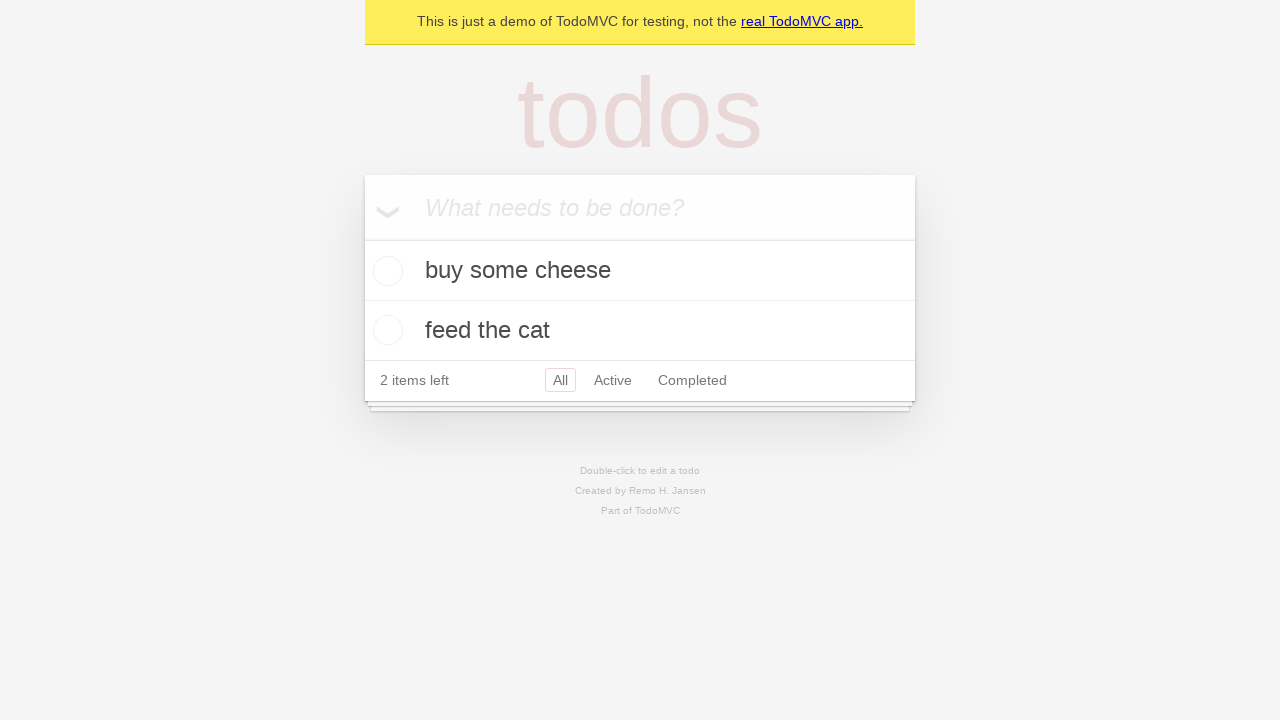

Filled todo input with 'book a doctors appointment' on internal:attr=[placeholder="What needs to be done?"i]
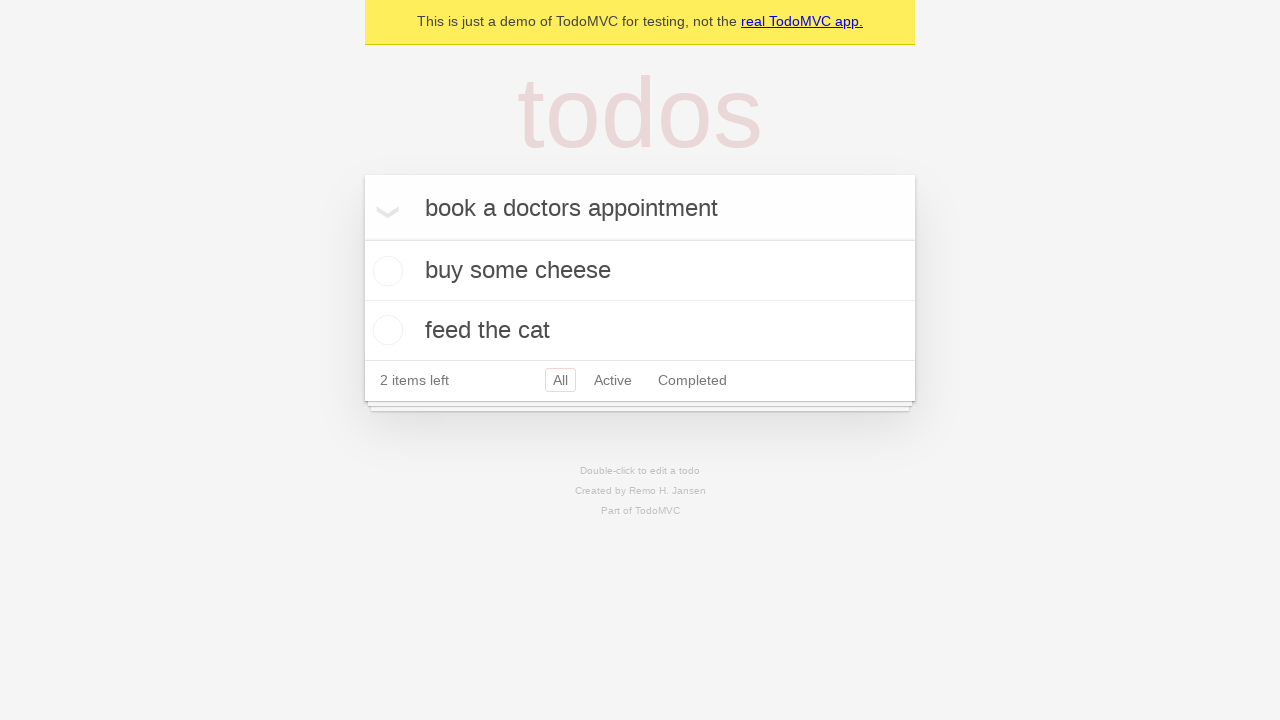

Pressed Enter to add third todo item on internal:attr=[placeholder="What needs to be done?"i]
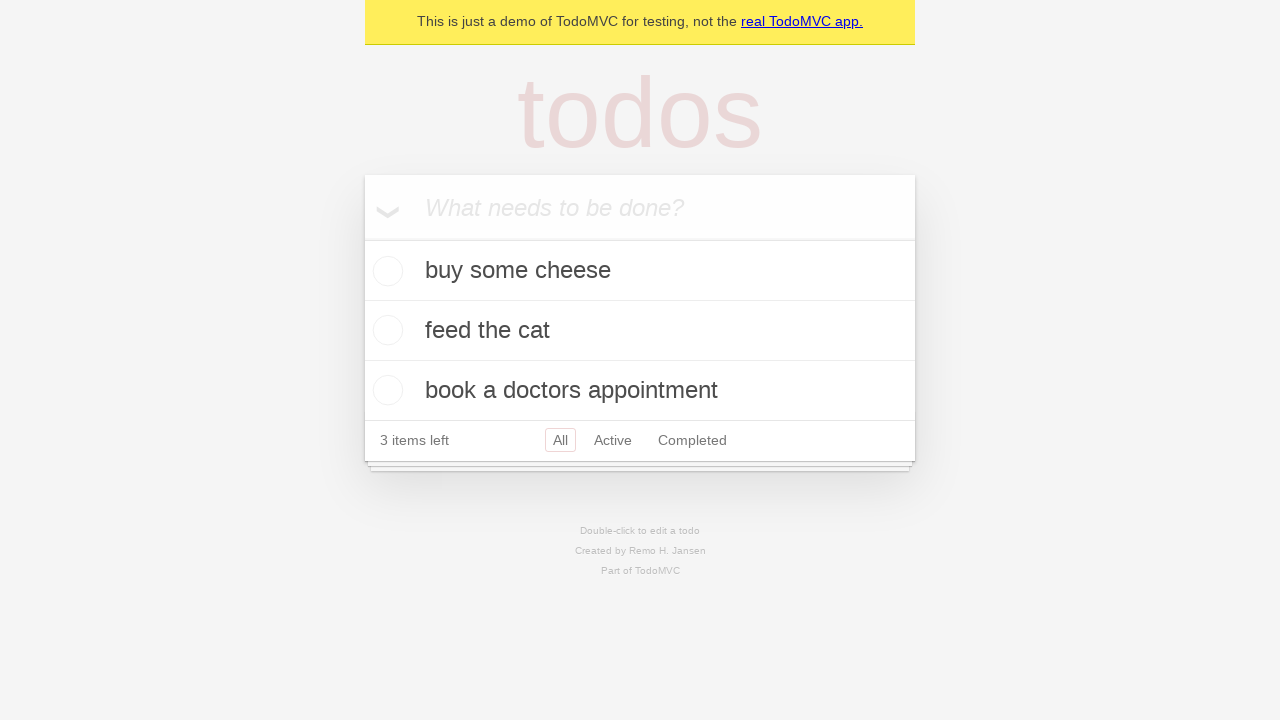

Checked 'Mark all as complete' toggle to complete all items at (362, 238) on internal:label="Mark all as complete"i
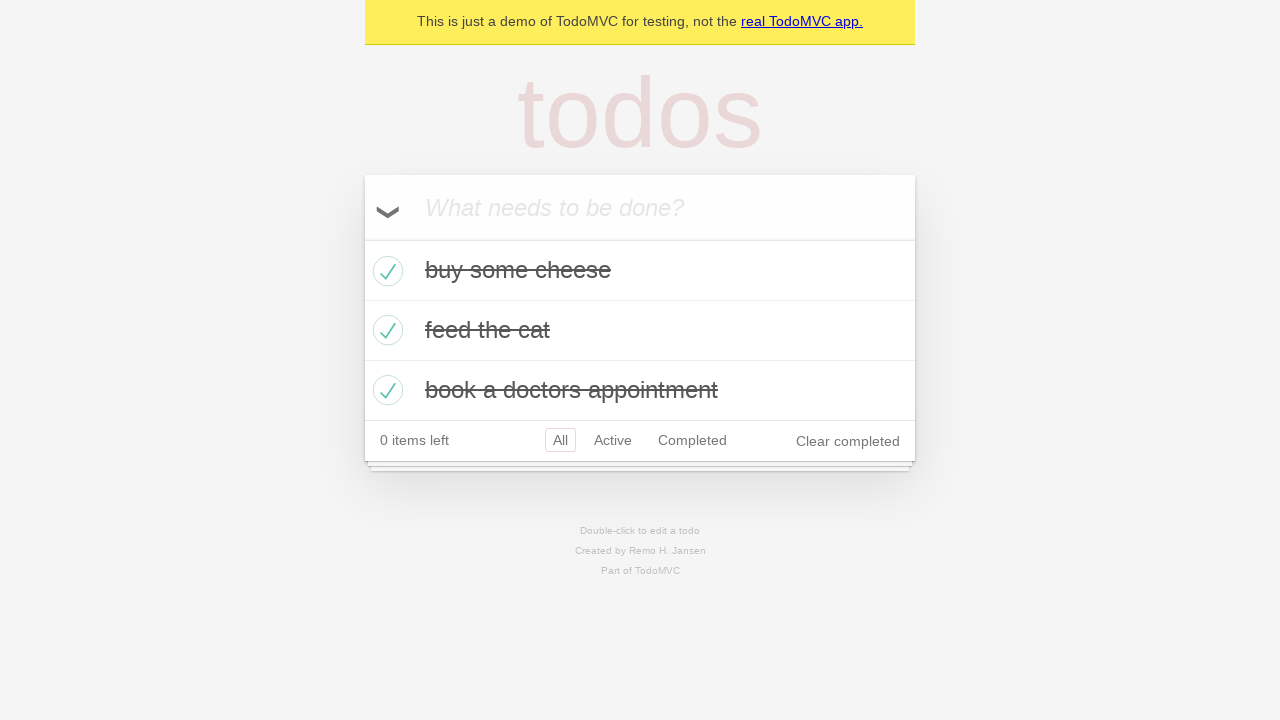

Unchecked 'Mark all as complete' toggle to clear complete state of all items at (362, 238) on internal:label="Mark all as complete"i
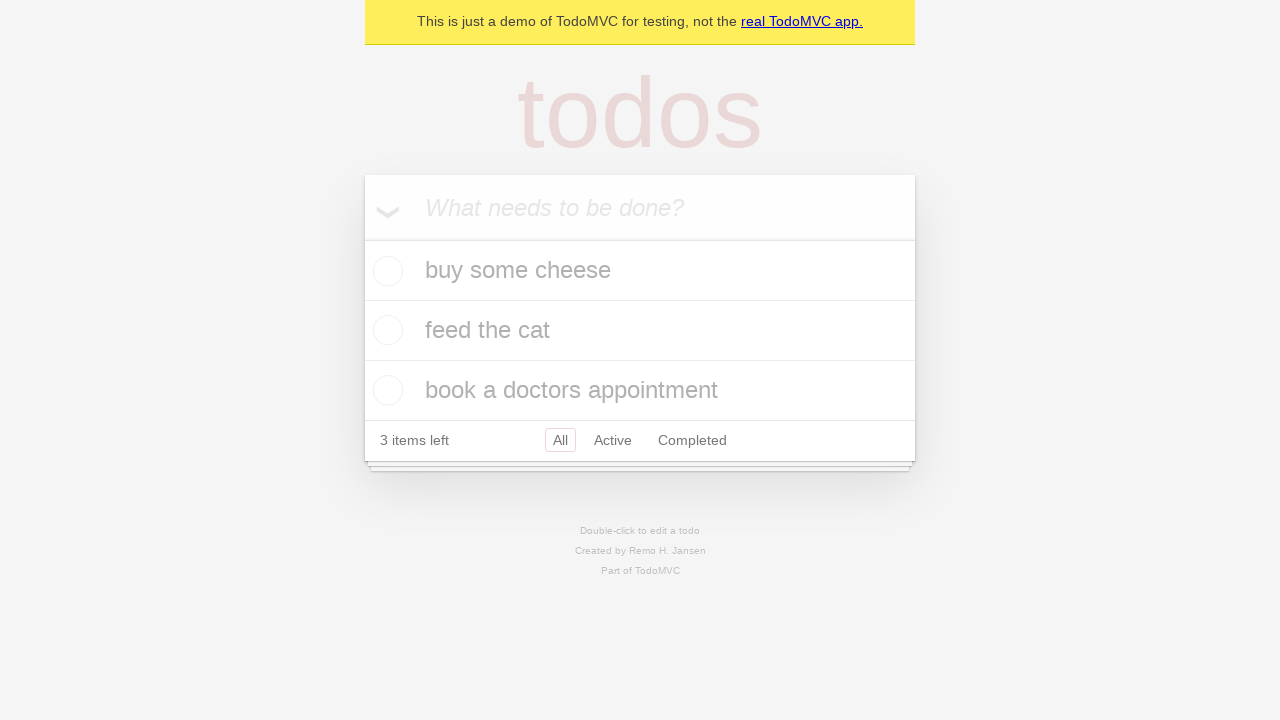

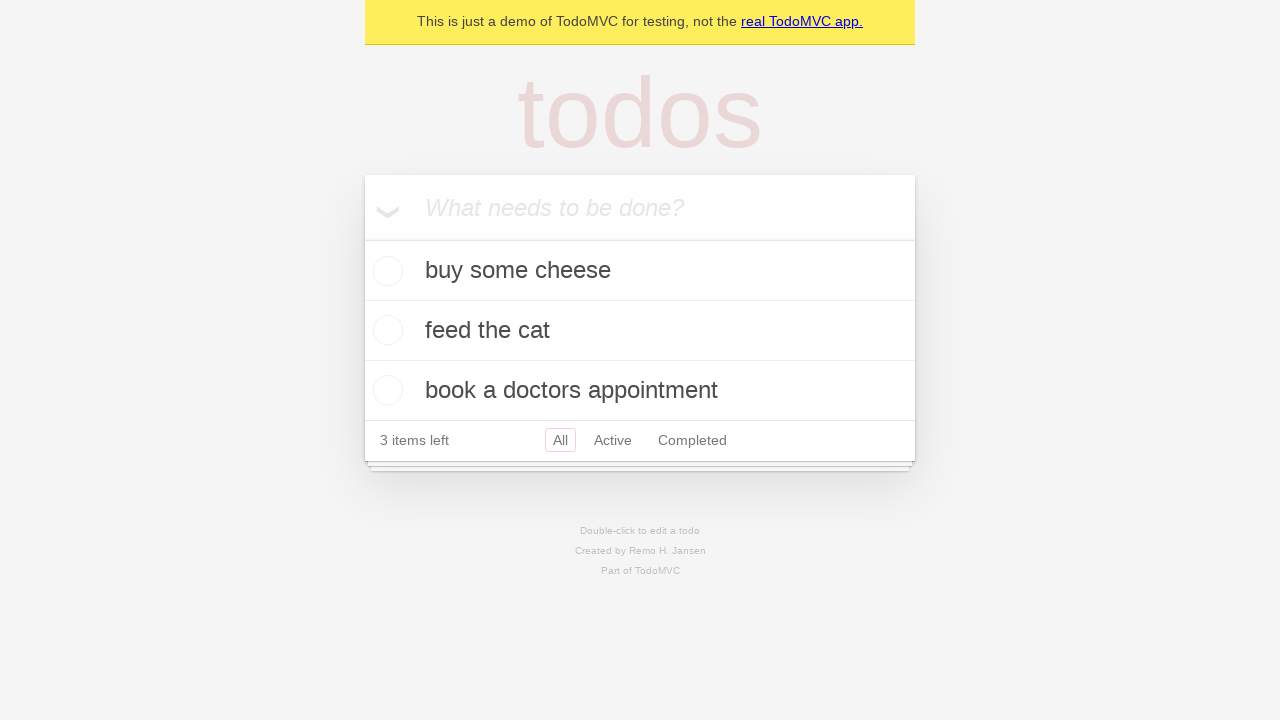